Navigates to the Super Auto Pets game page on itch.io and clicks the button to load and start the game iframe.

Starting URL: https://teamwood.itch.io/super-auto-pets

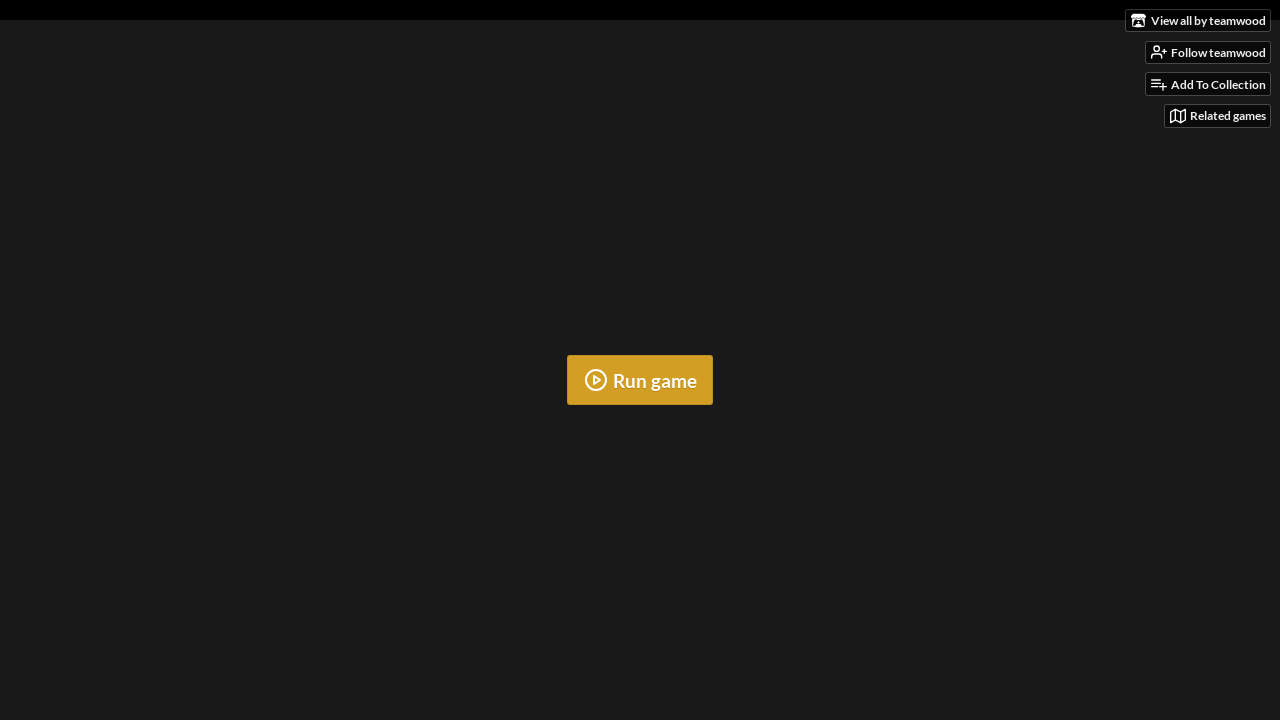

Waited for game load button to appear on itch.io page
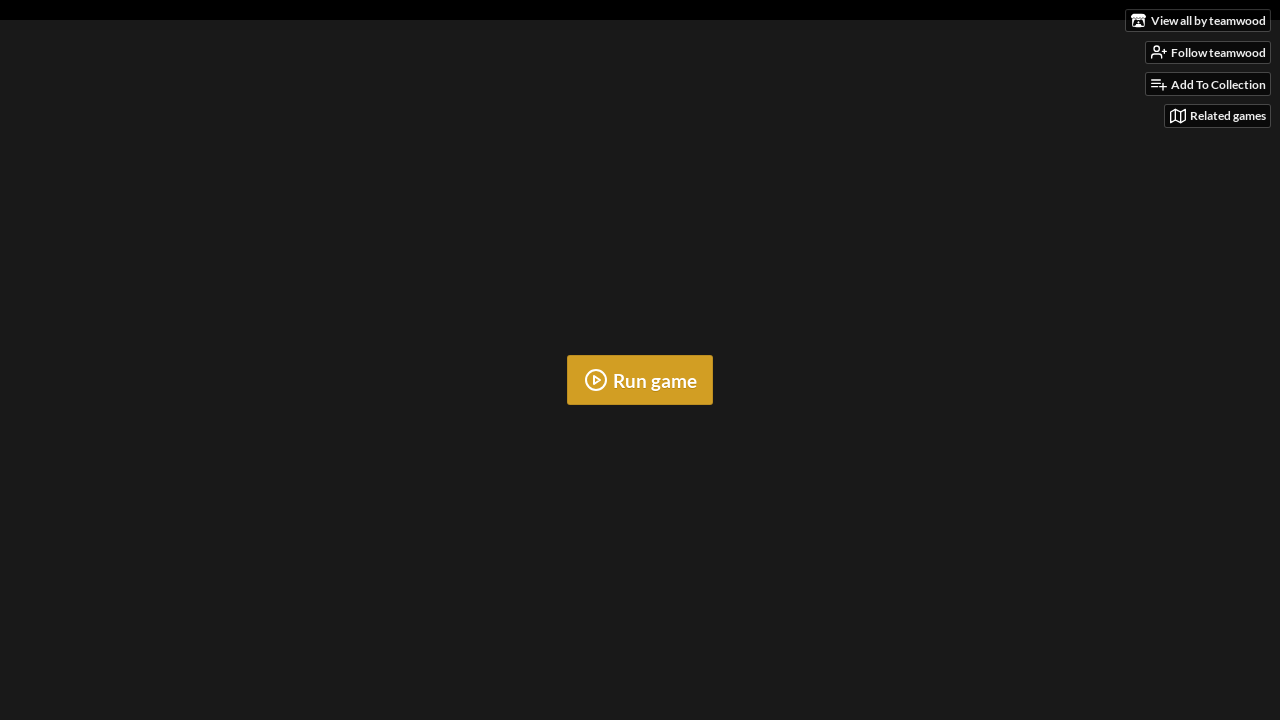

Clicked the 'Run Game' button to load Super Auto Pets iframe at (640, 380) on button.load_iframe_btn
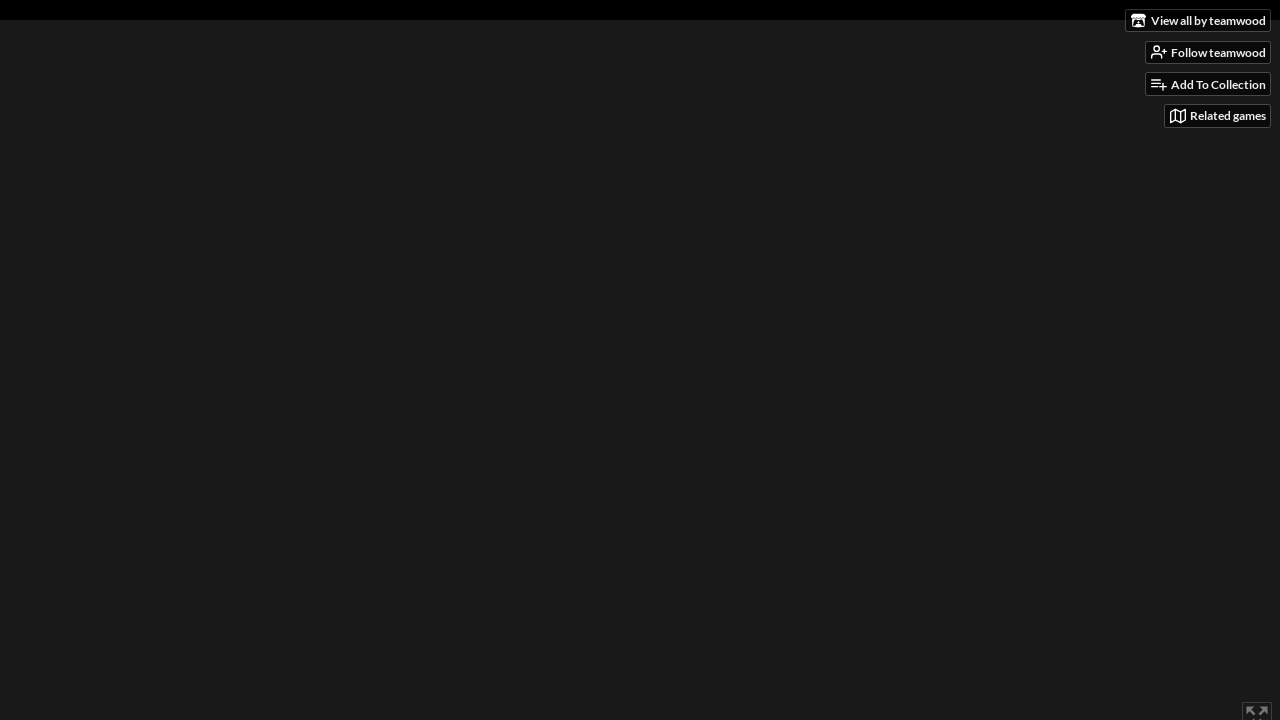

Waited 5 seconds for game iframe to fully load
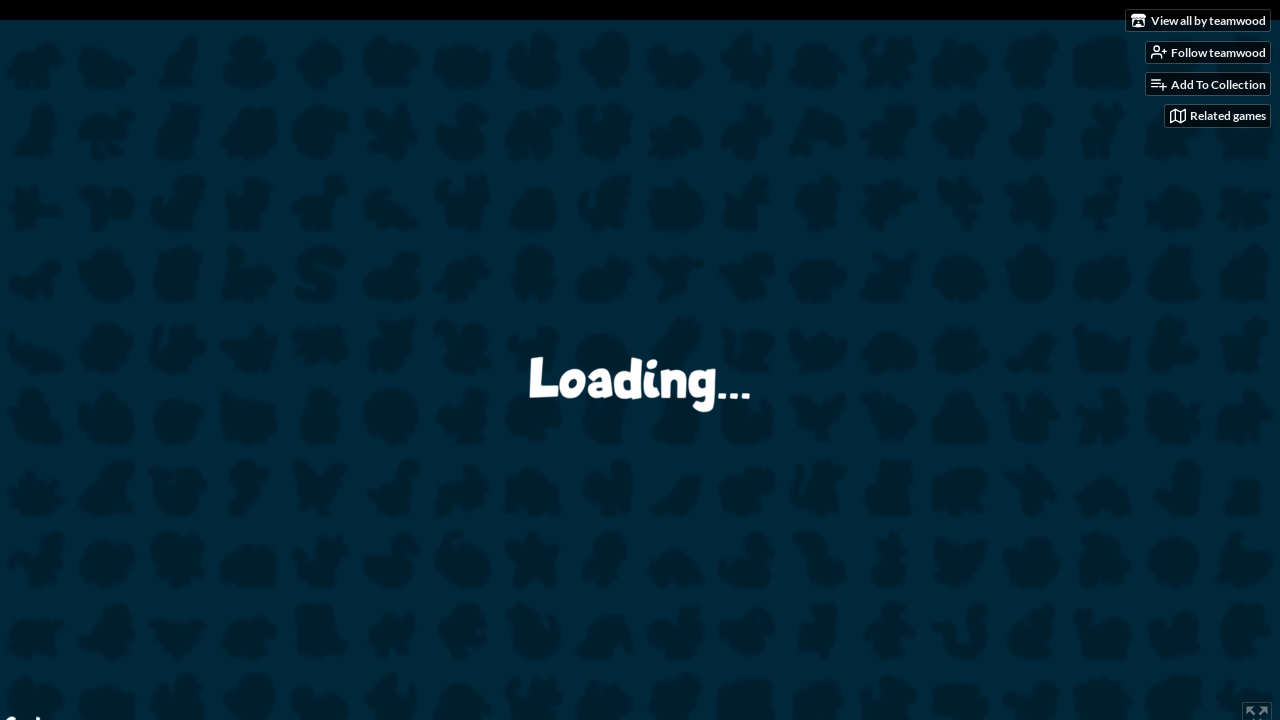

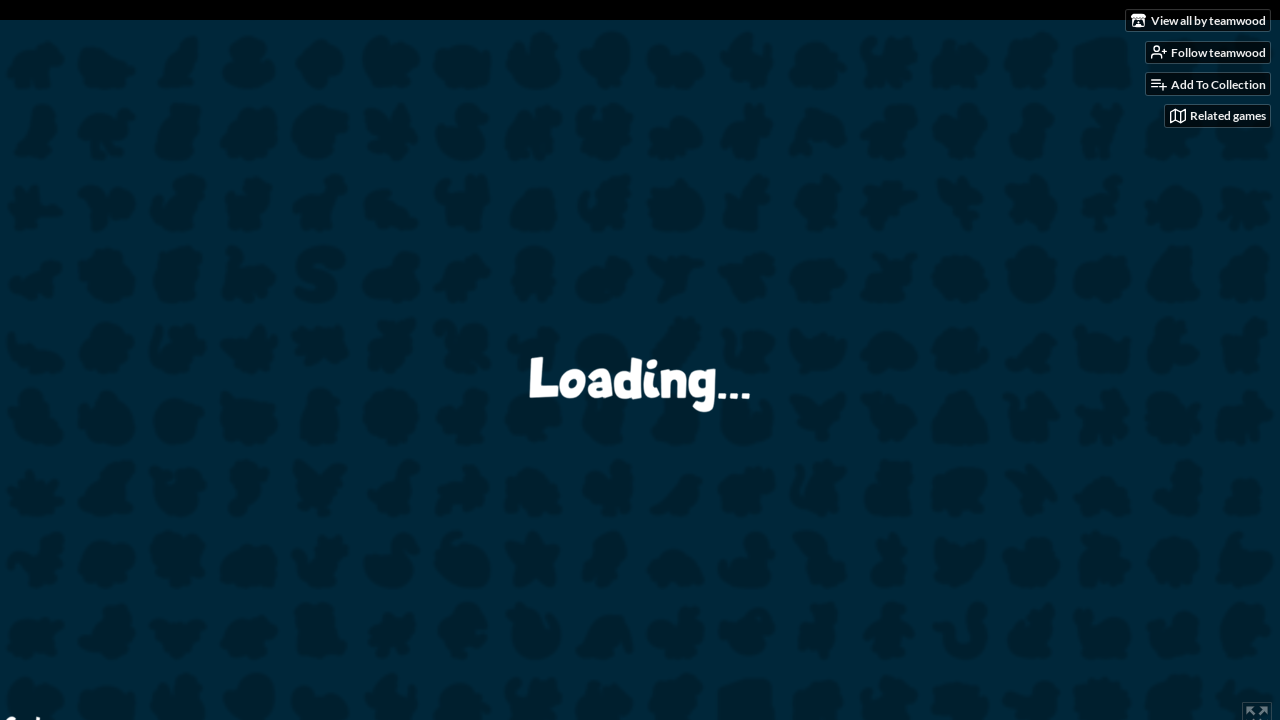